Tests a dropdown selection form by calculating the sum of two displayed numbers and selecting the correct answer from a dropdown menu

Starting URL: http://suninjuly.github.io/selects1.html

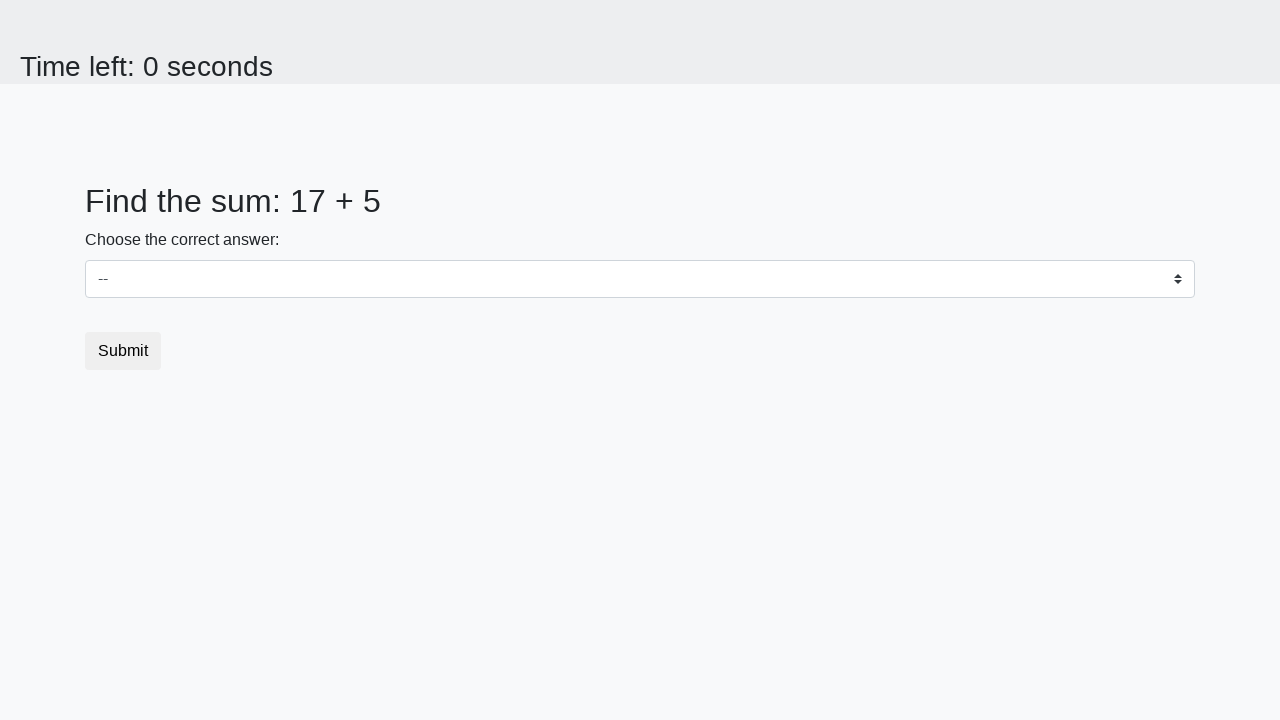

Retrieved first number from span#num1
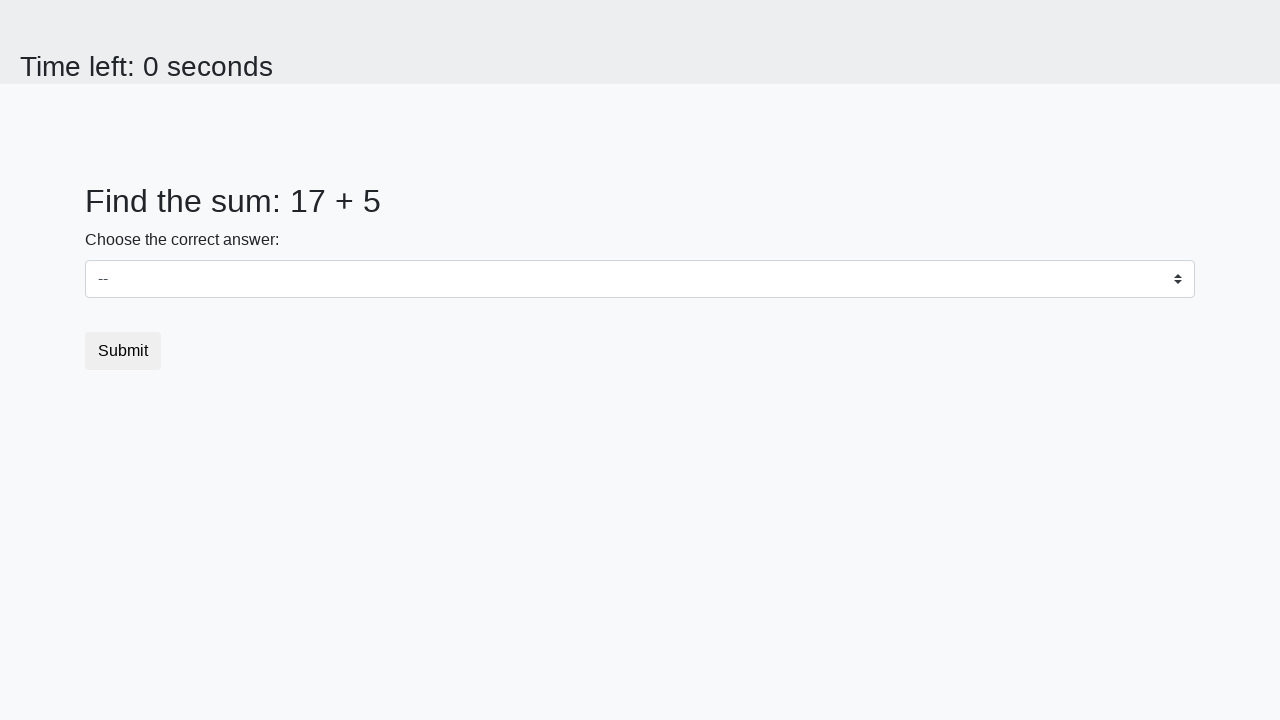

Retrieved second number from span#num2
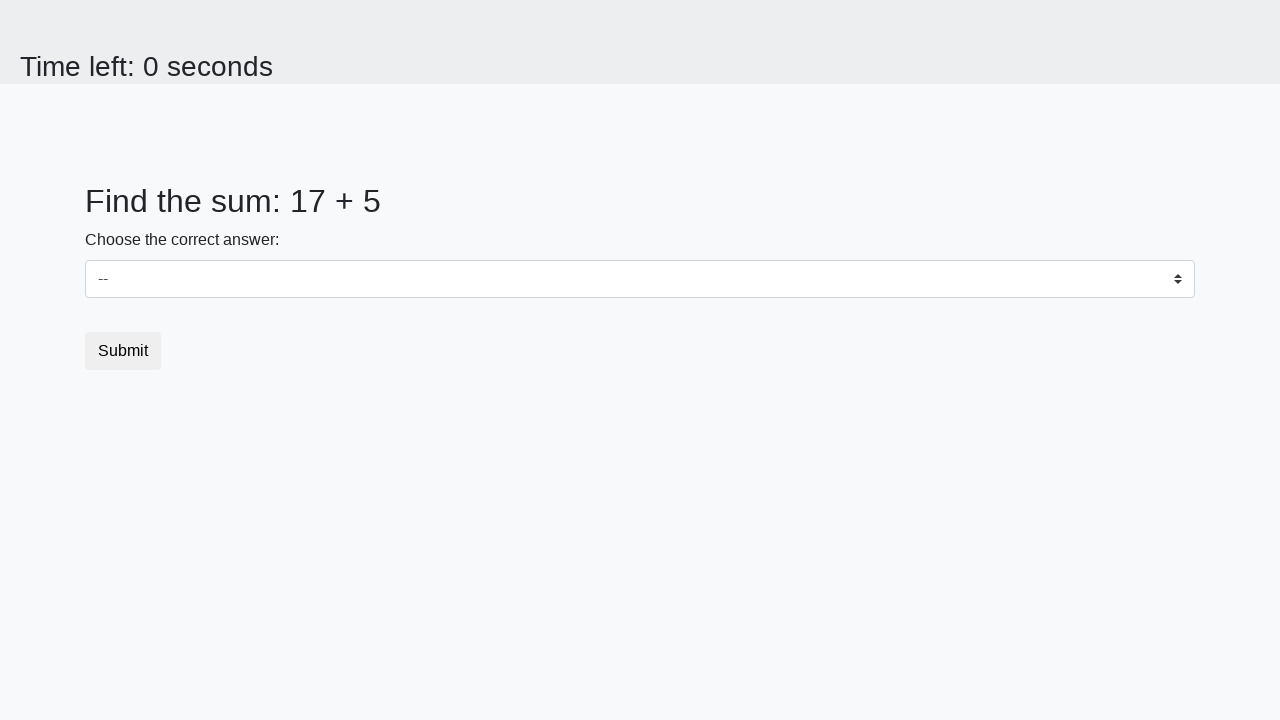

Calculated sum of 17 + 5 = 22
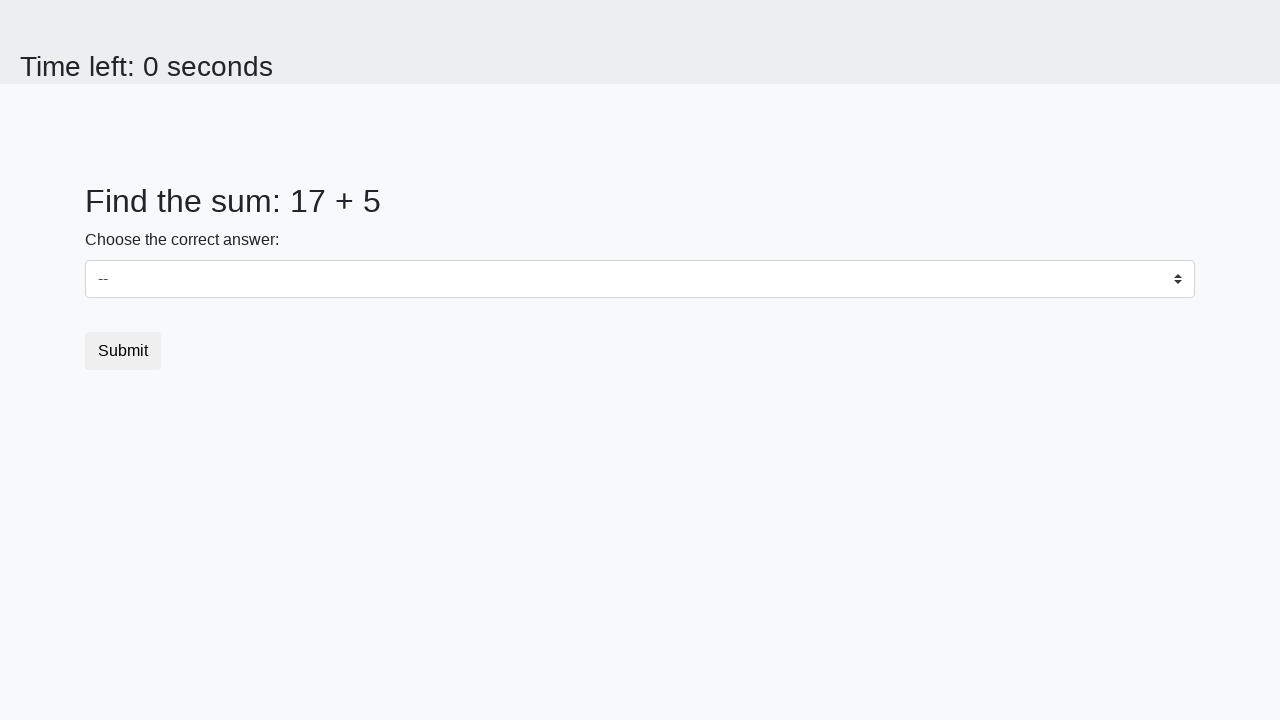

Selected value 22 from dropdown menu on select#dropdown
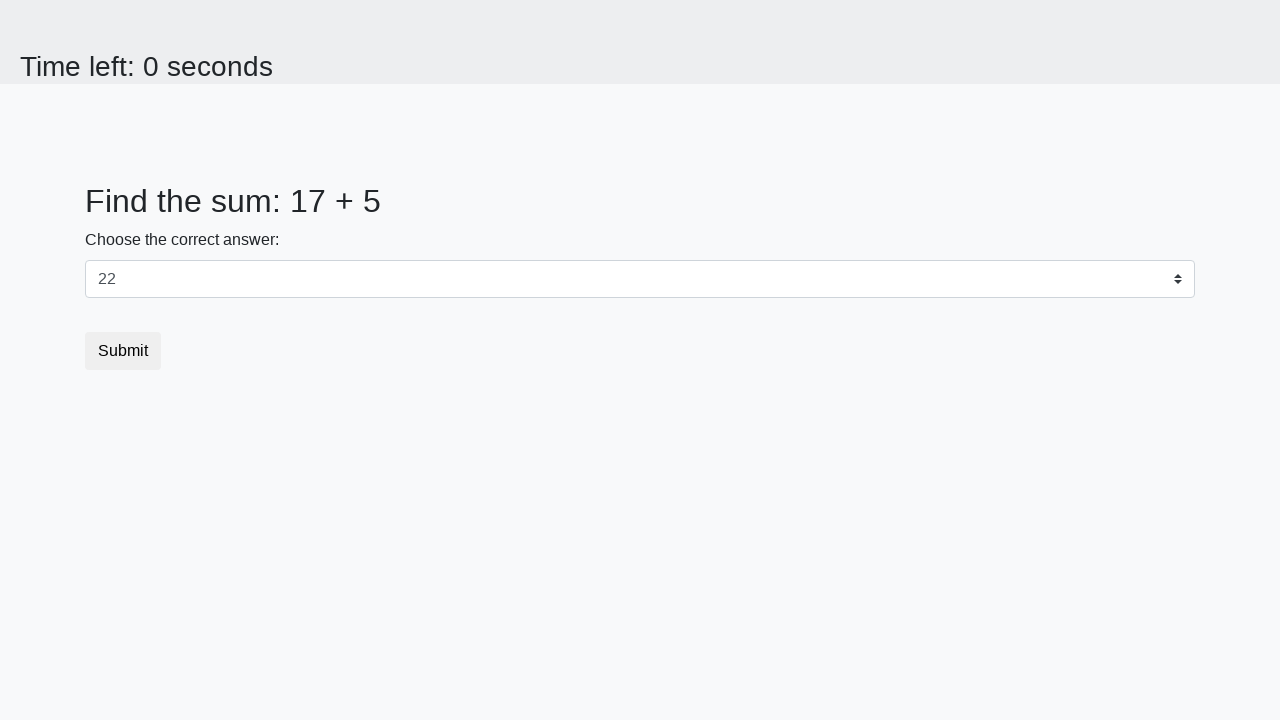

Clicked Submit button to complete form submission at (123, 351) on button:text('Submit')
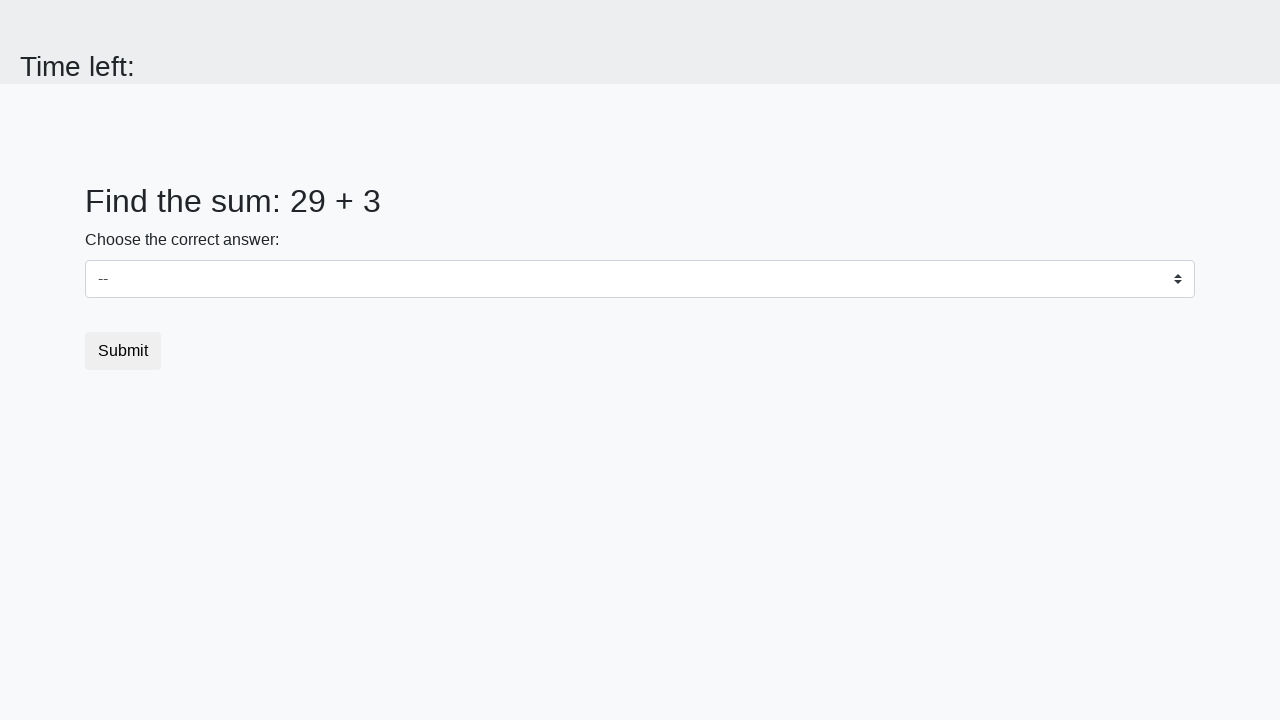

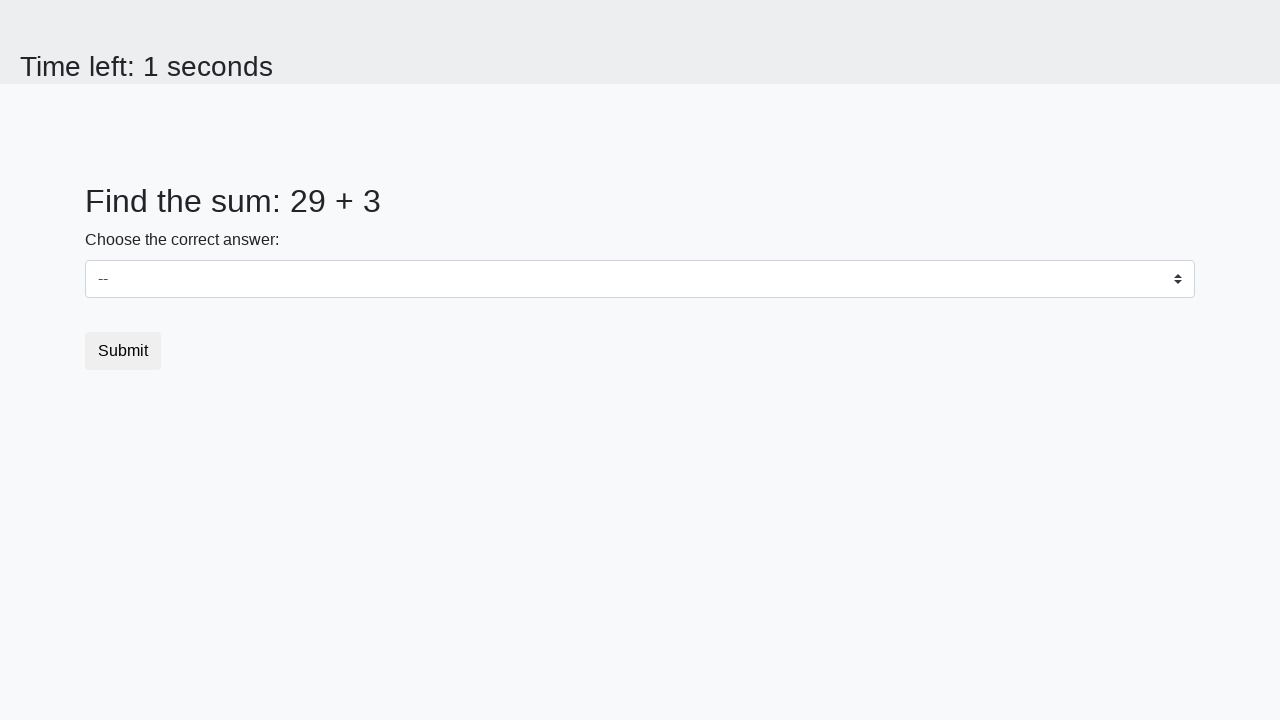